Simple navigation test that loads the login practice page and logs the title

Starting URL: https://rahulshettyacademy.com/loginpagePractise

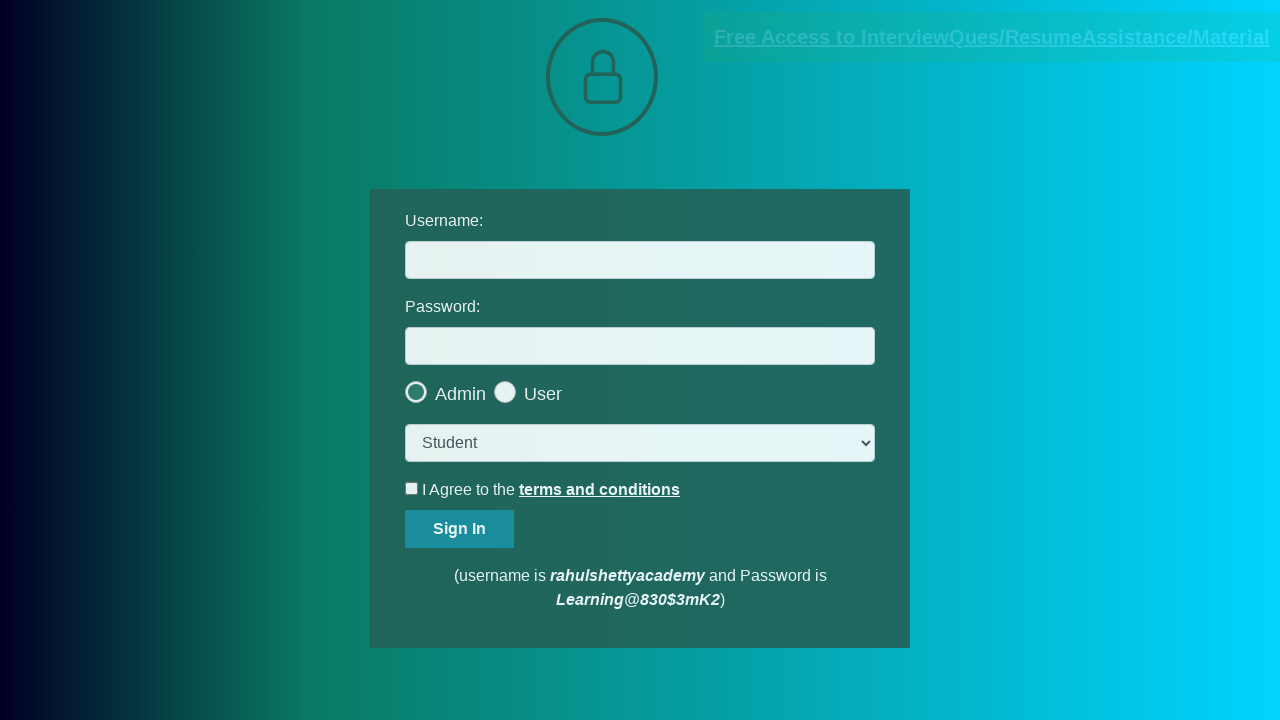

Waited for page to reach domcontentloaded state at https://rahulshettyacademy.com/loginpagePractise
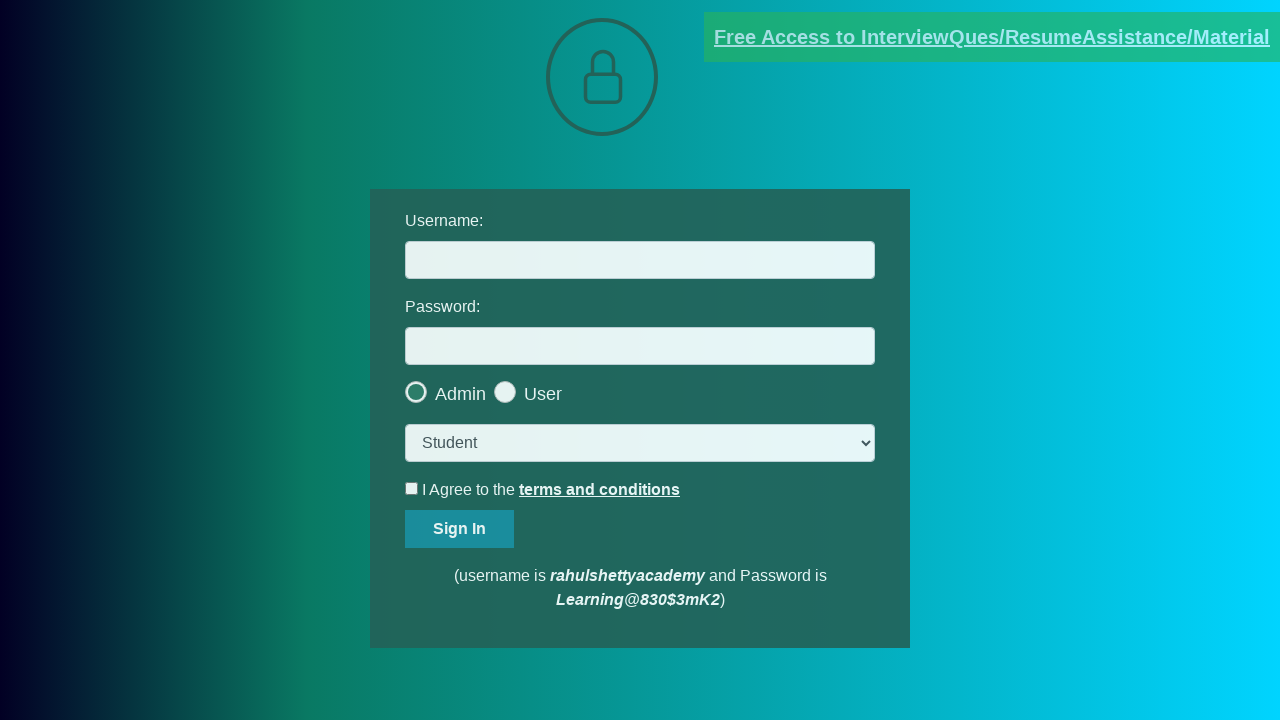

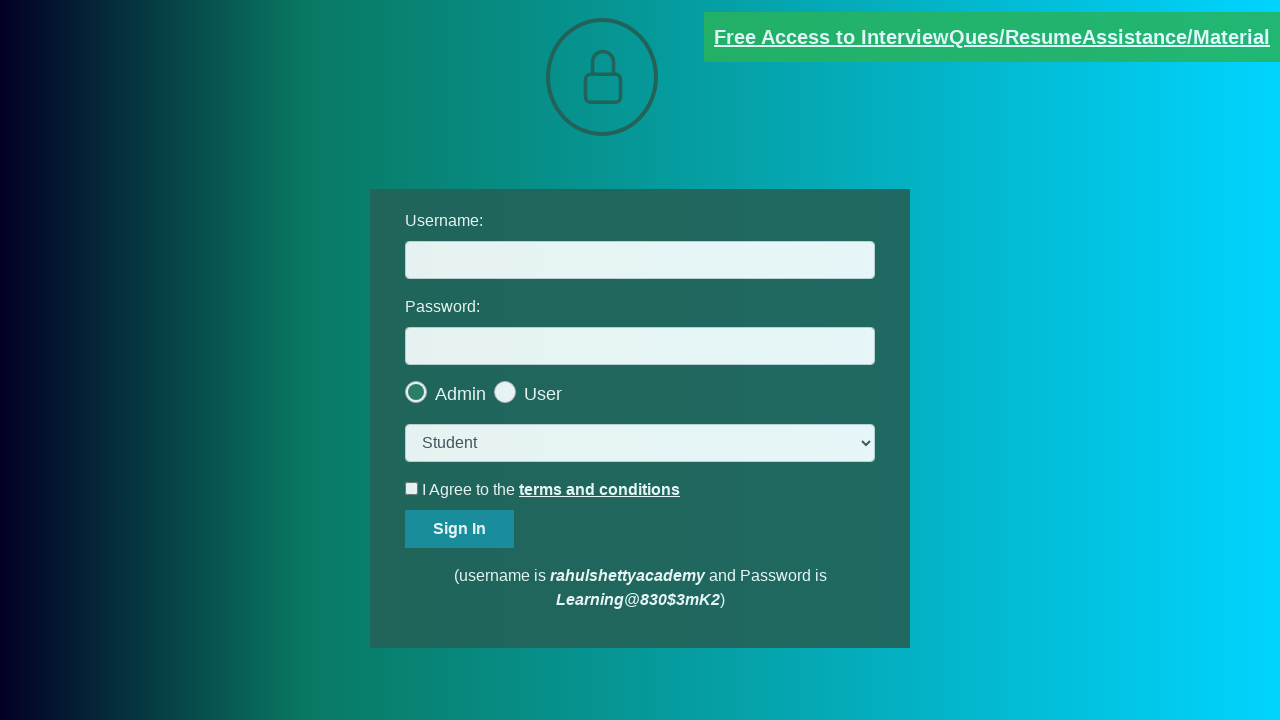